Fills out a complete registration form with personal details including name, email, phone, gender, date of birth, department, job title, and programming language preferences, then submits and verifies success message

Starting URL: https://practice.cydeo.com/registration_form

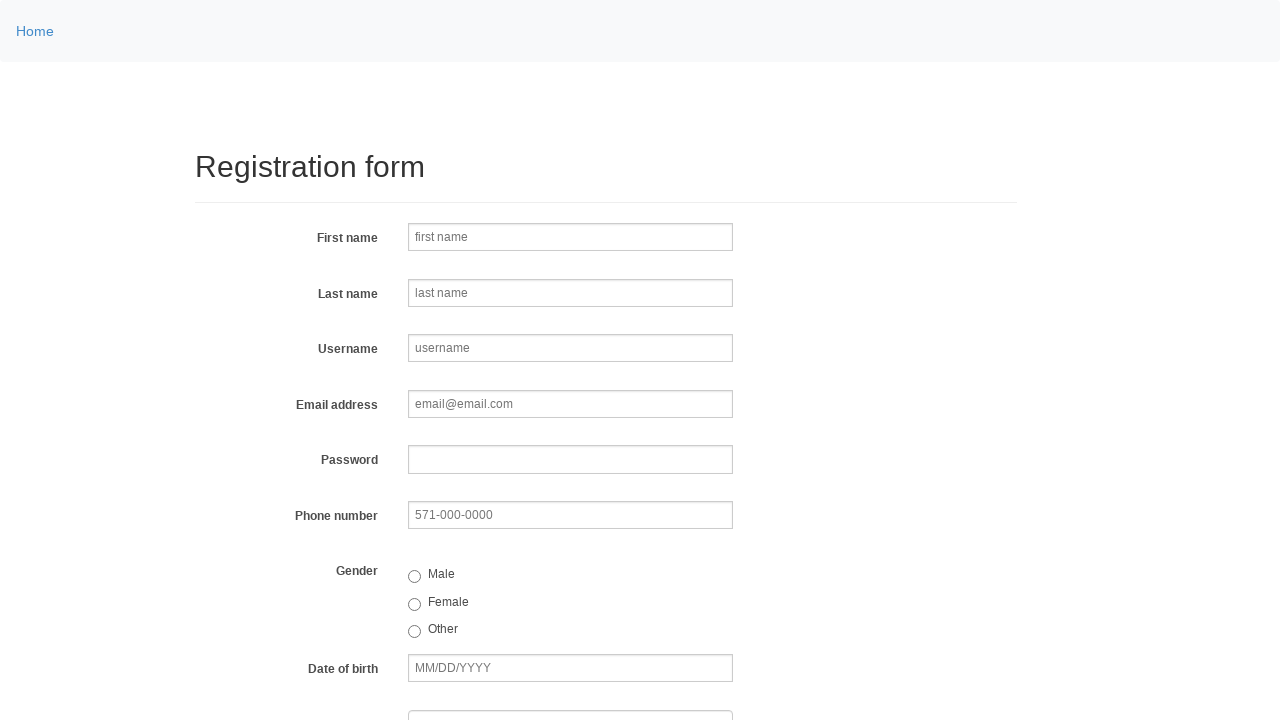

Filled first name field with 'John' on input[name='firstname']
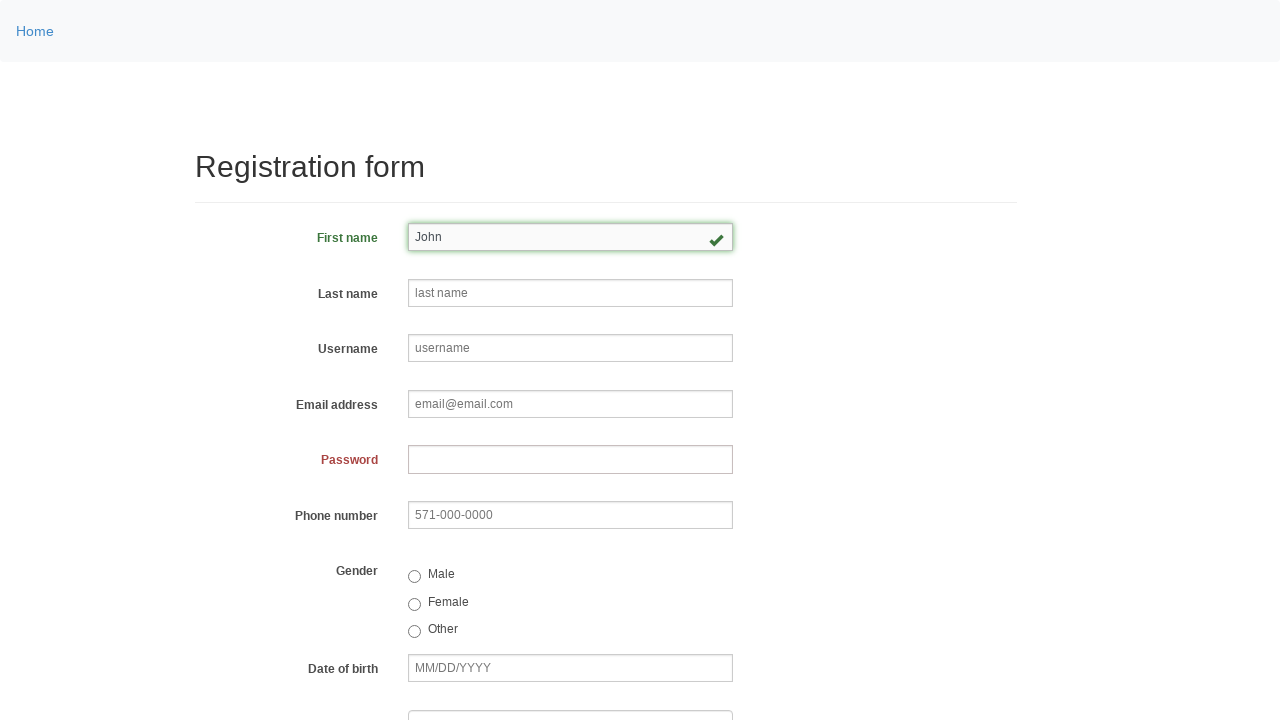

Filled last name field with 'Smith' on input[name='lastname']
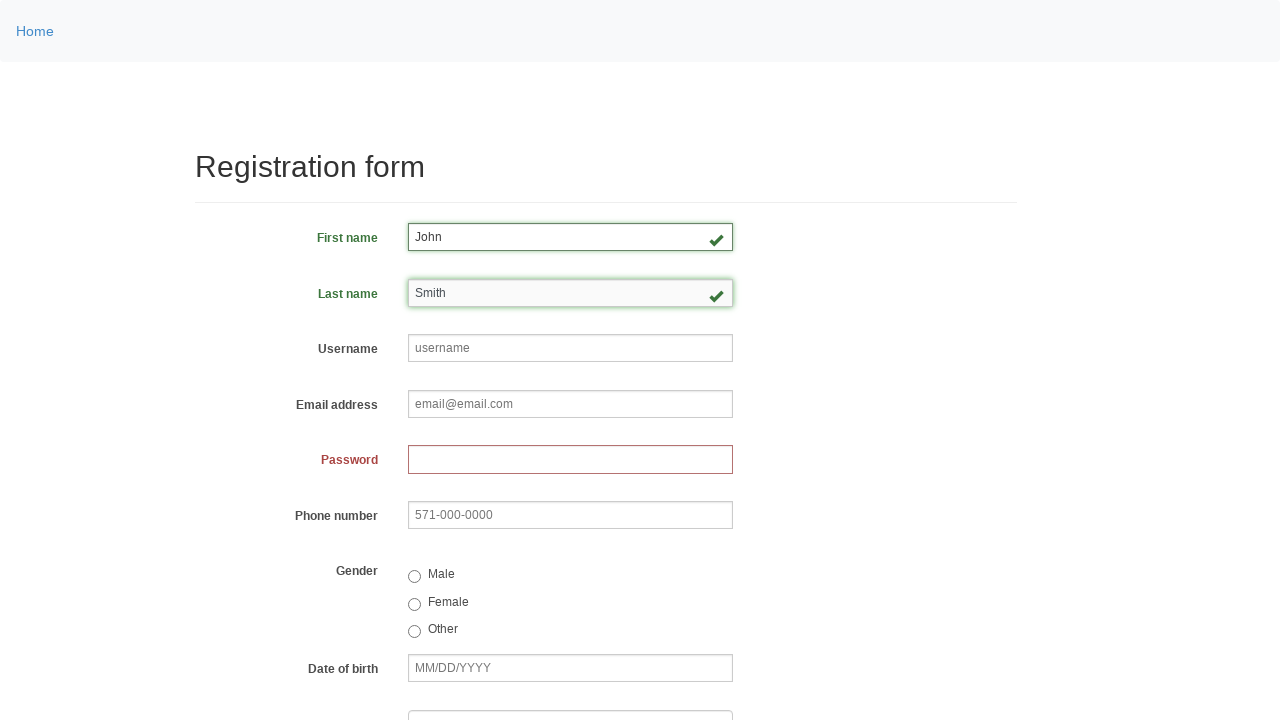

Filled username field with 'johnsmith123' on input[name='username']
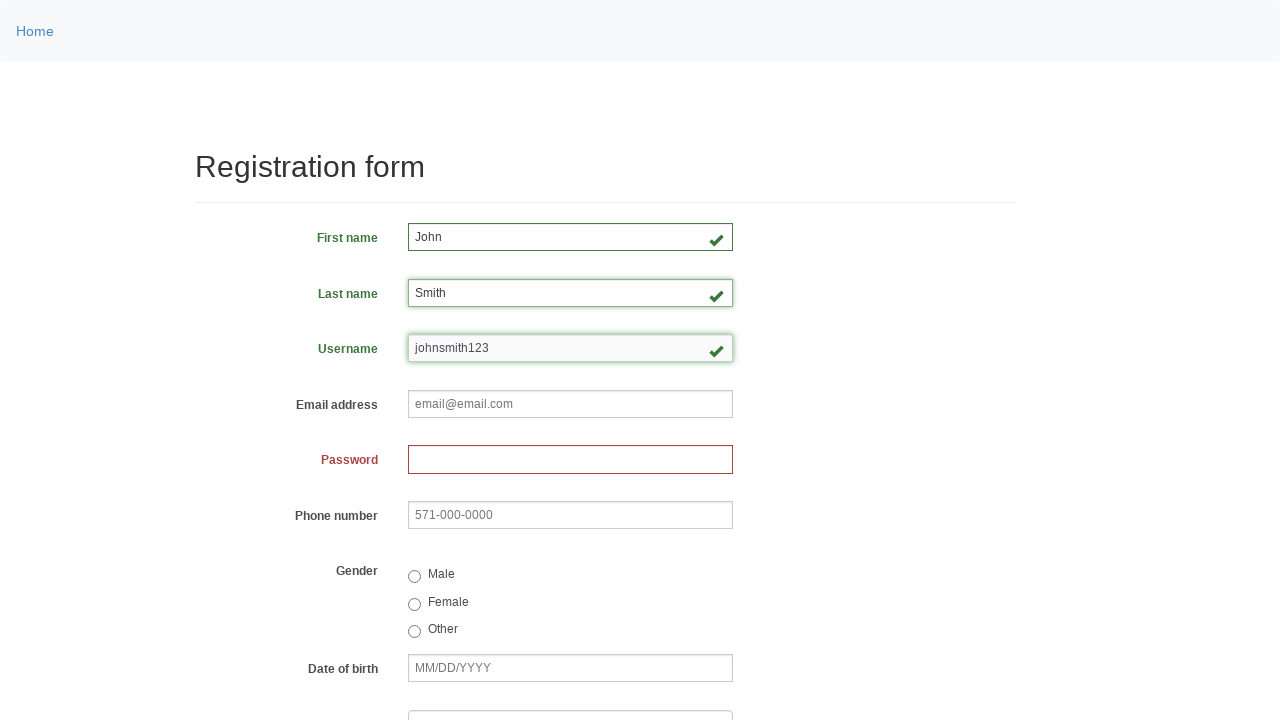

Filled email field with 'john.smith@email.com' on input[name='email']
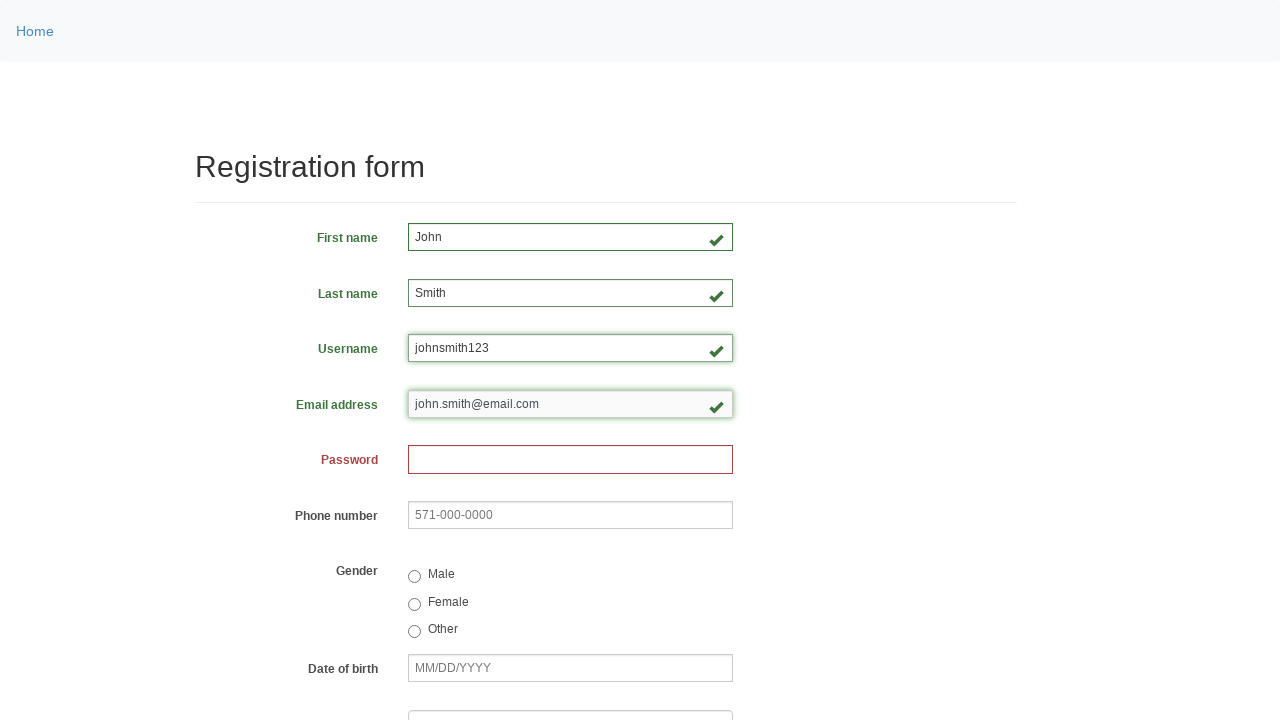

Filled password field with 'John1234' on input[name='password']
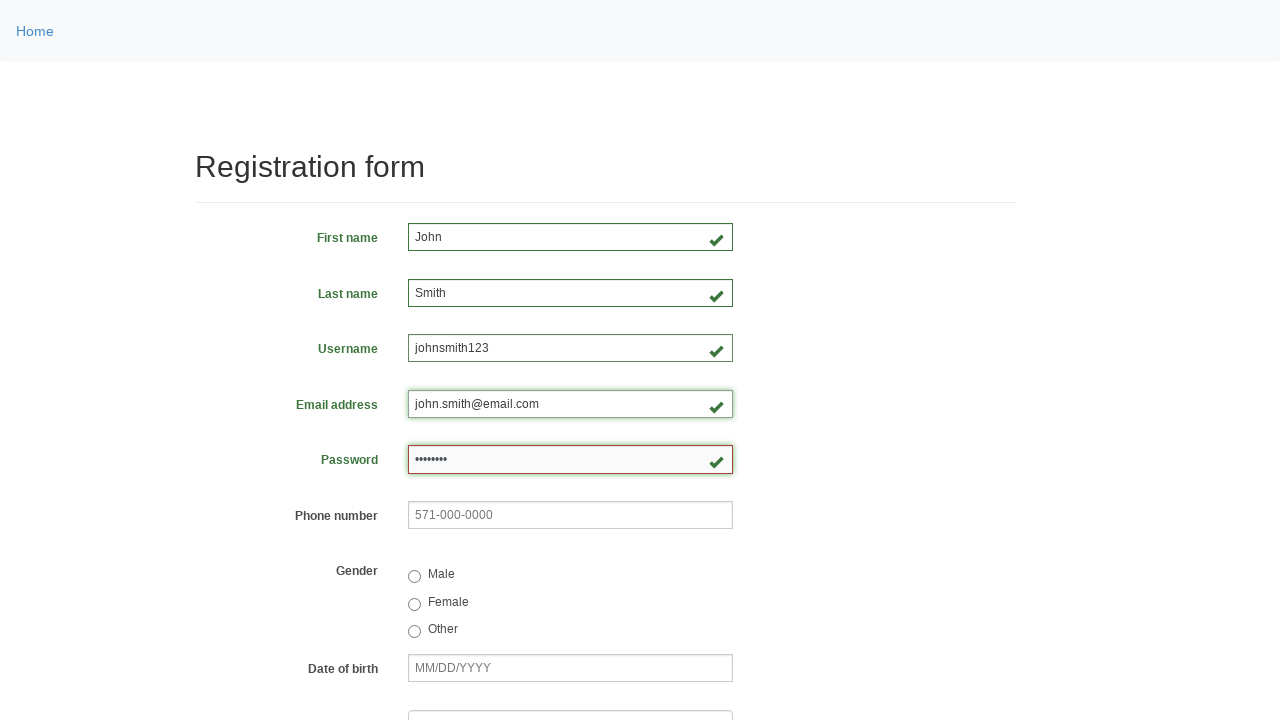

Filled phone number field with '123-456-7890' on input[name='phone']
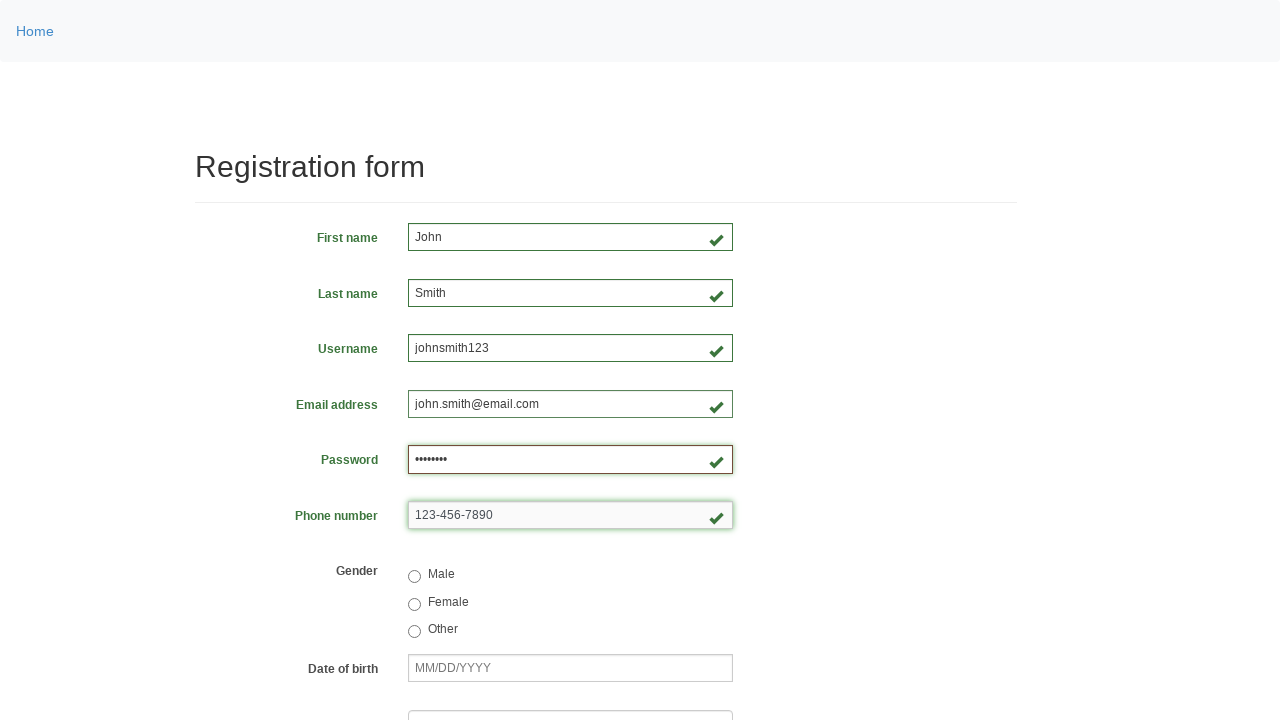

Selected 'Male' gender option at (414, 577) on input[value='male']
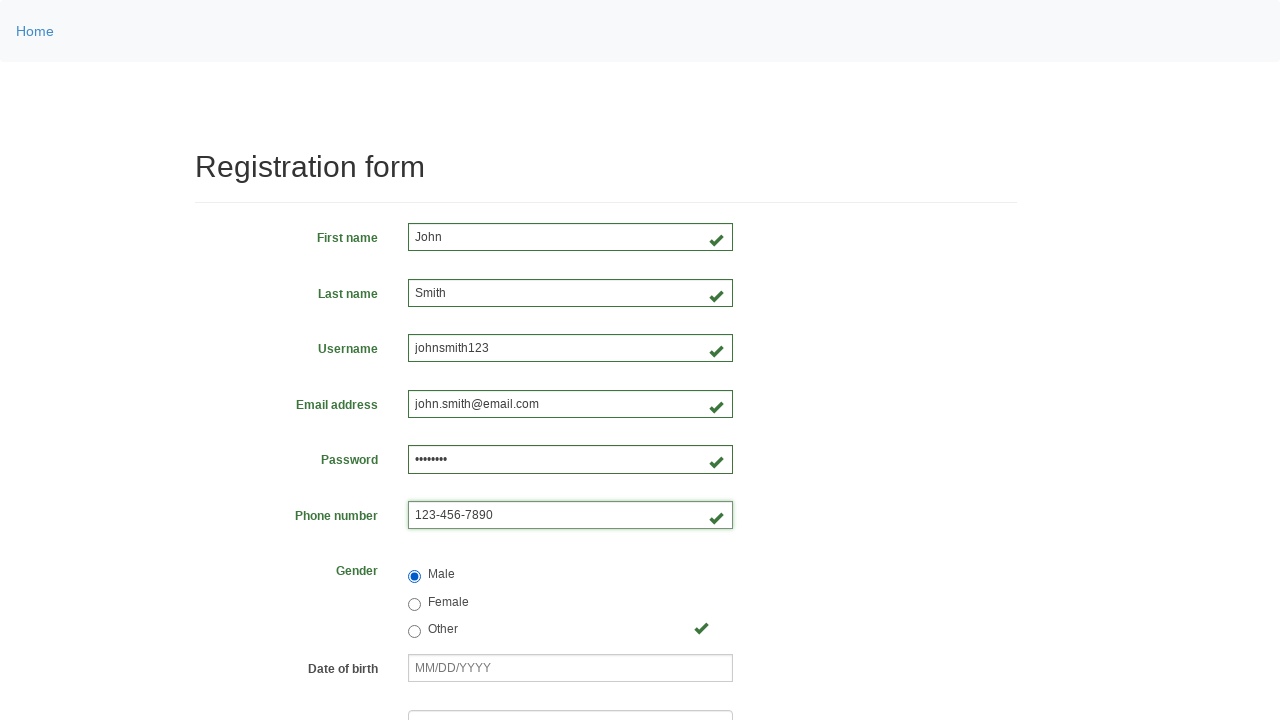

Filled date of birth field with '01/28/1990' on input[name='birthday']
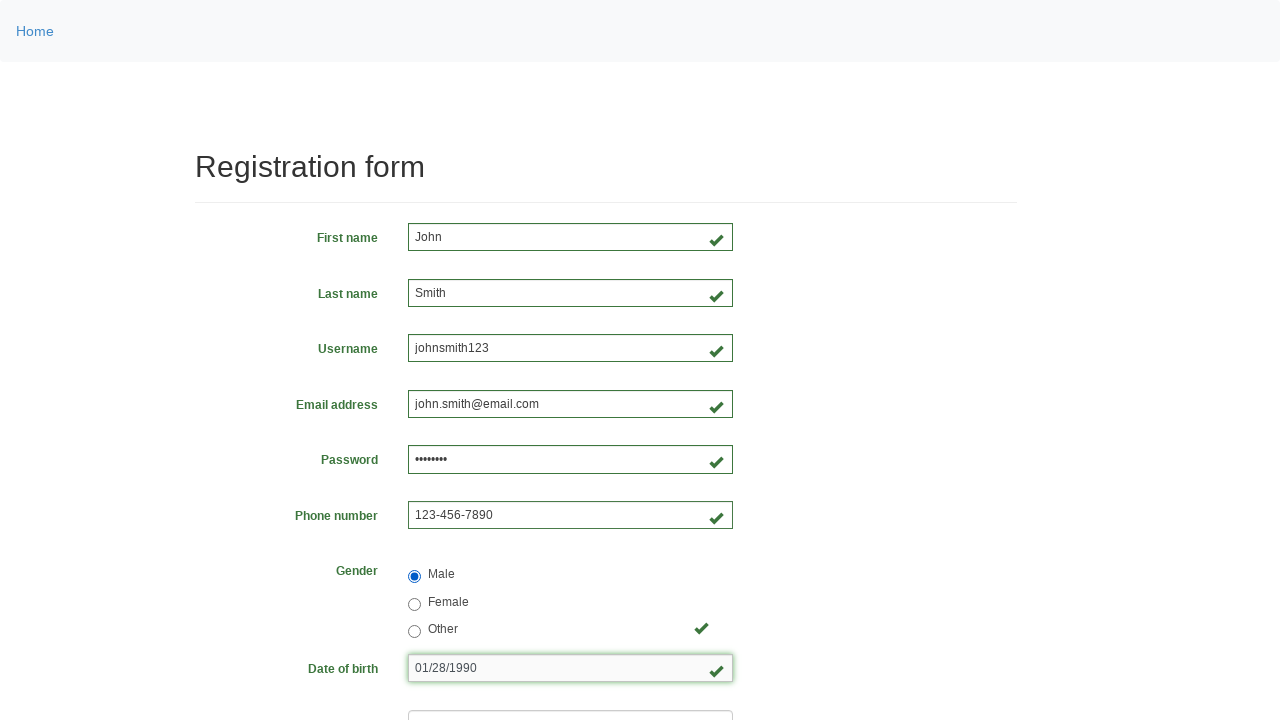

Selected 'Department of Engineering' from department dropdown on select[name='department']
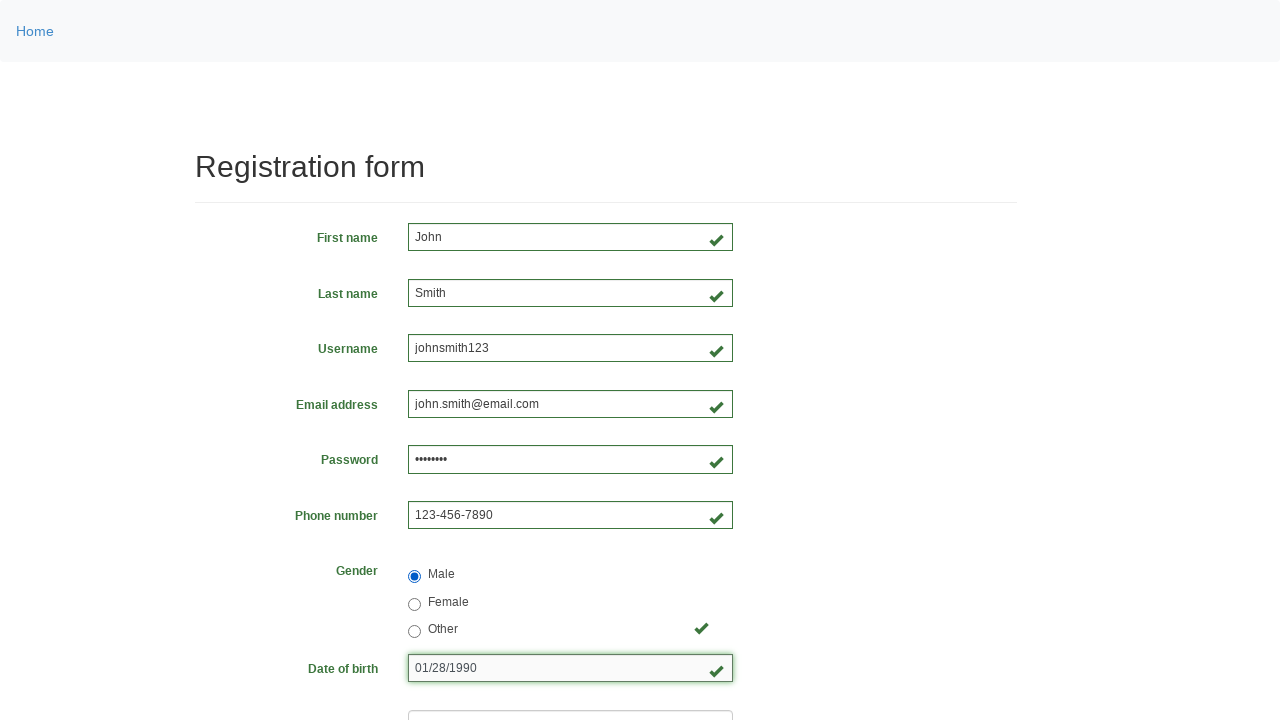

Selected 'SDET' from job title dropdown on select[name='job_title']
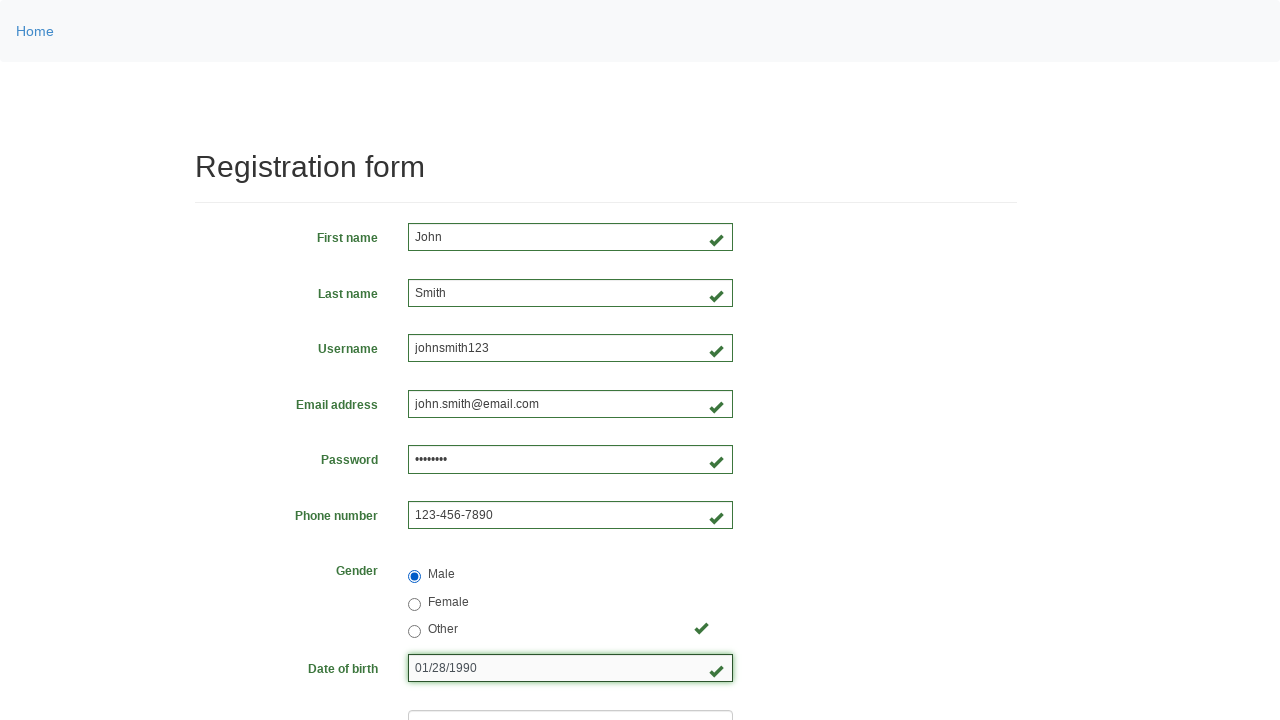

Selected 'Java' programming language checkbox at (465, 468) on #inlineCheckbox2
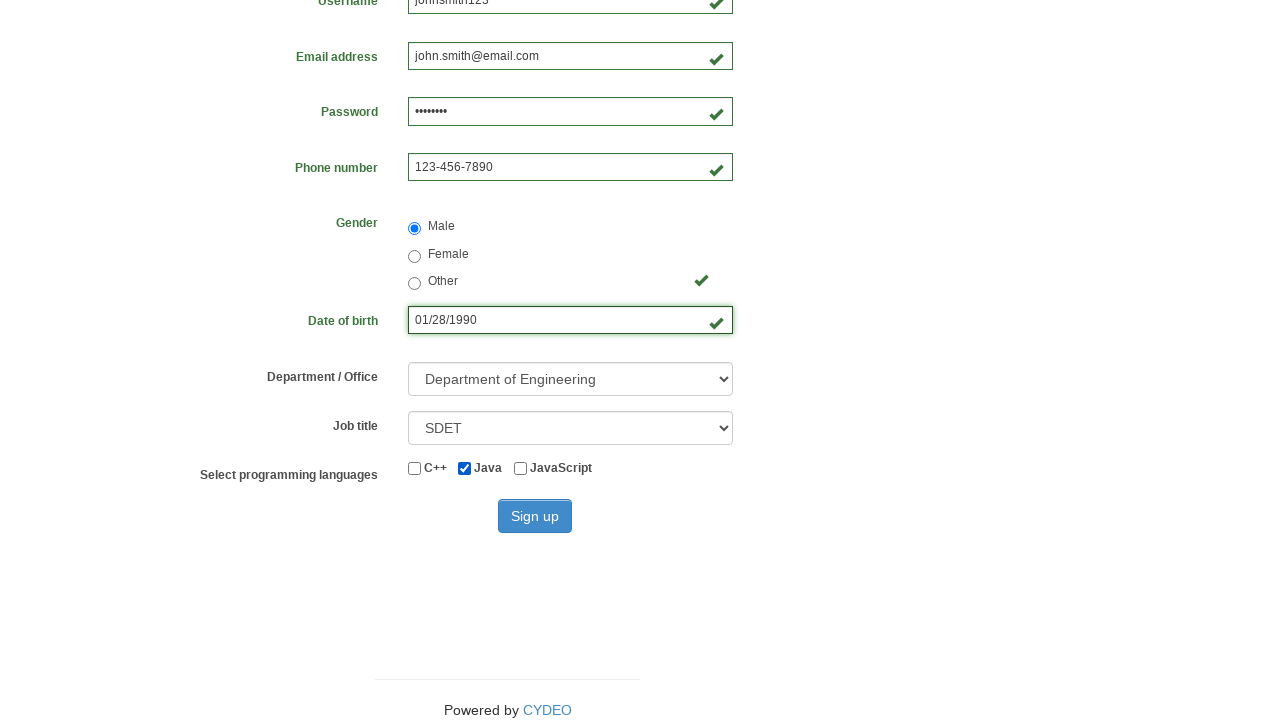

Clicked 'Sign up' button to submit registration form at (535, 516) on #wooden_spoon
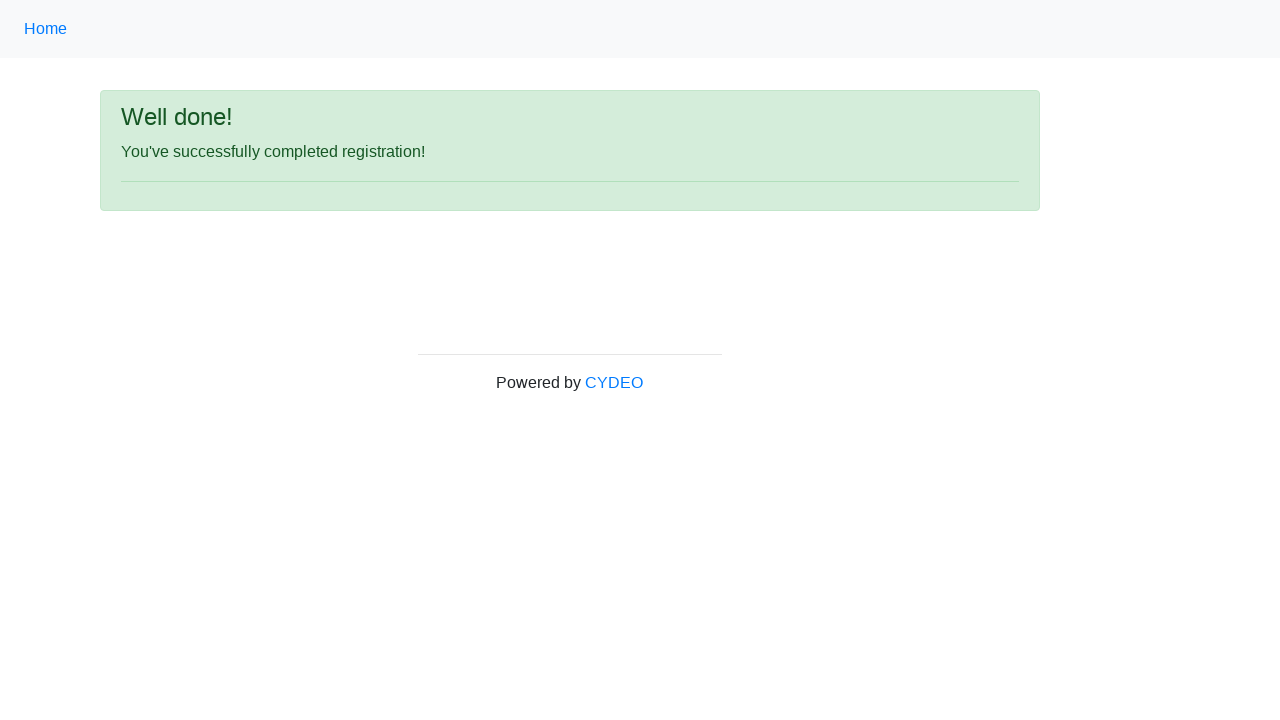

Waited for success message heading to appear
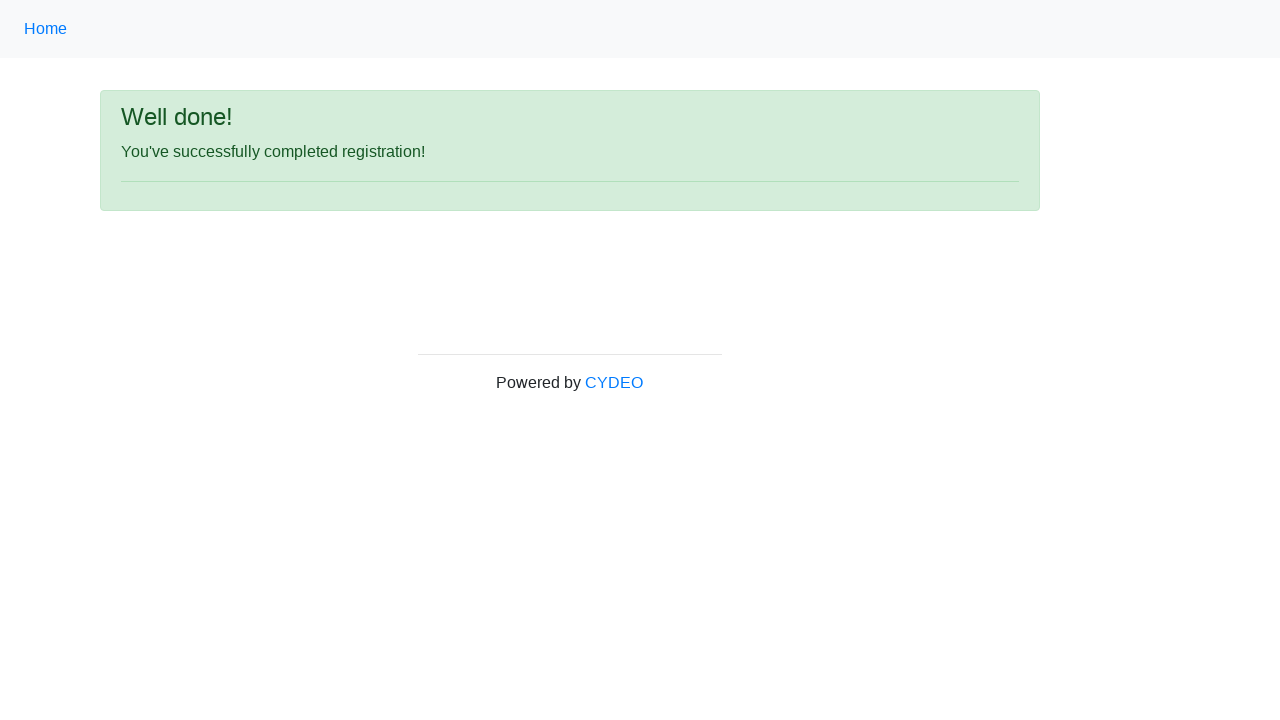

Verified success message 'Well done!' is displayed
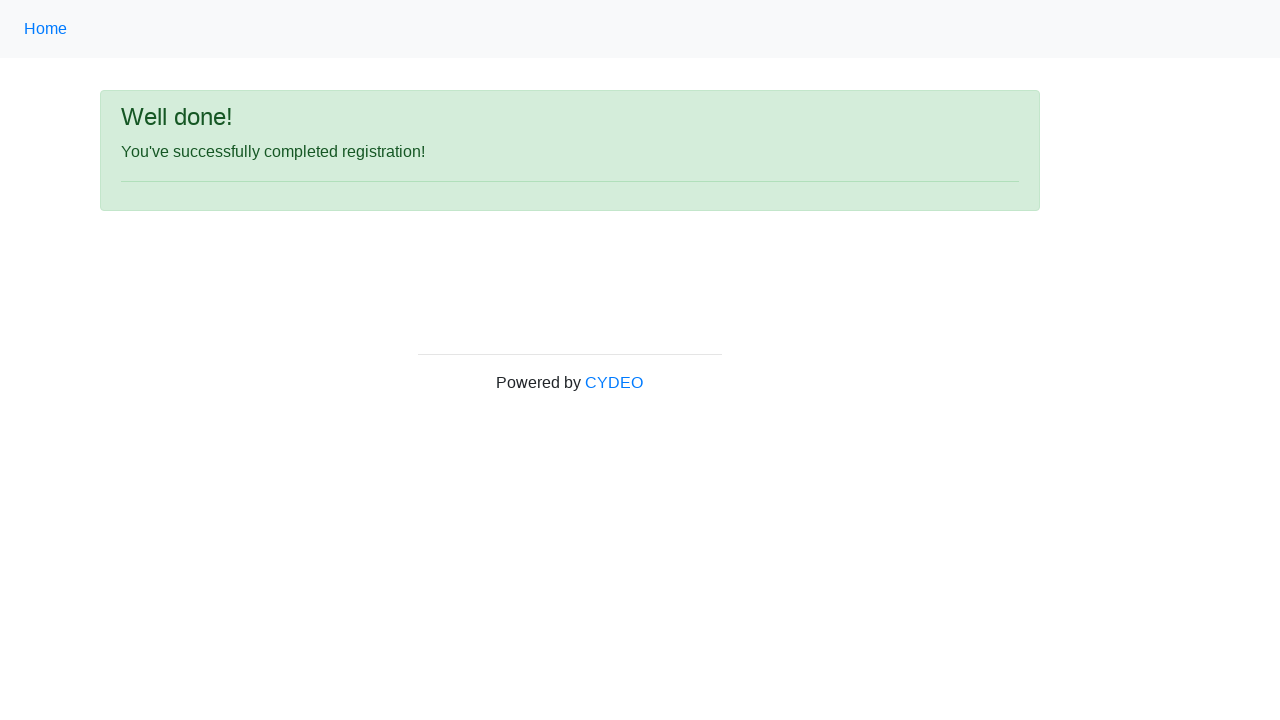

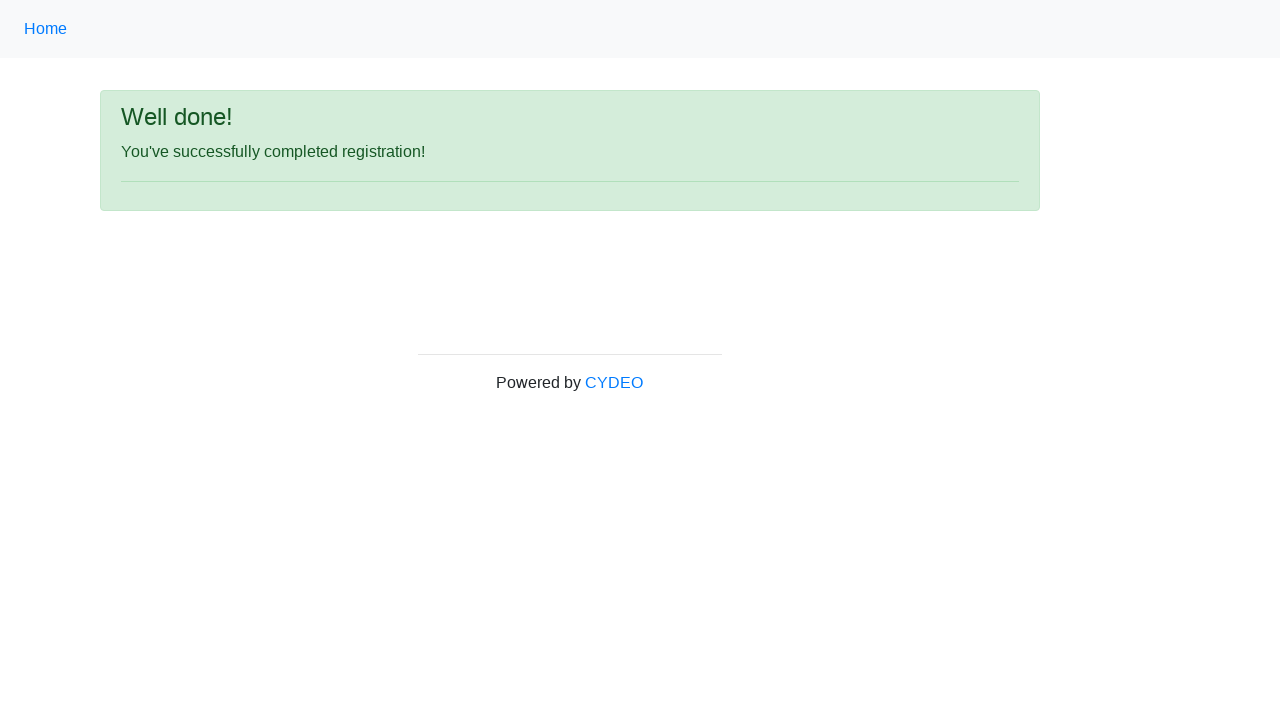